Tests navigation on demoblaze e-commerce site by clicking on Laptops category and then selecting Sony Vaio i5 product with explicit wait for element visibility

Starting URL: https://www.demoblaze.com/index.html

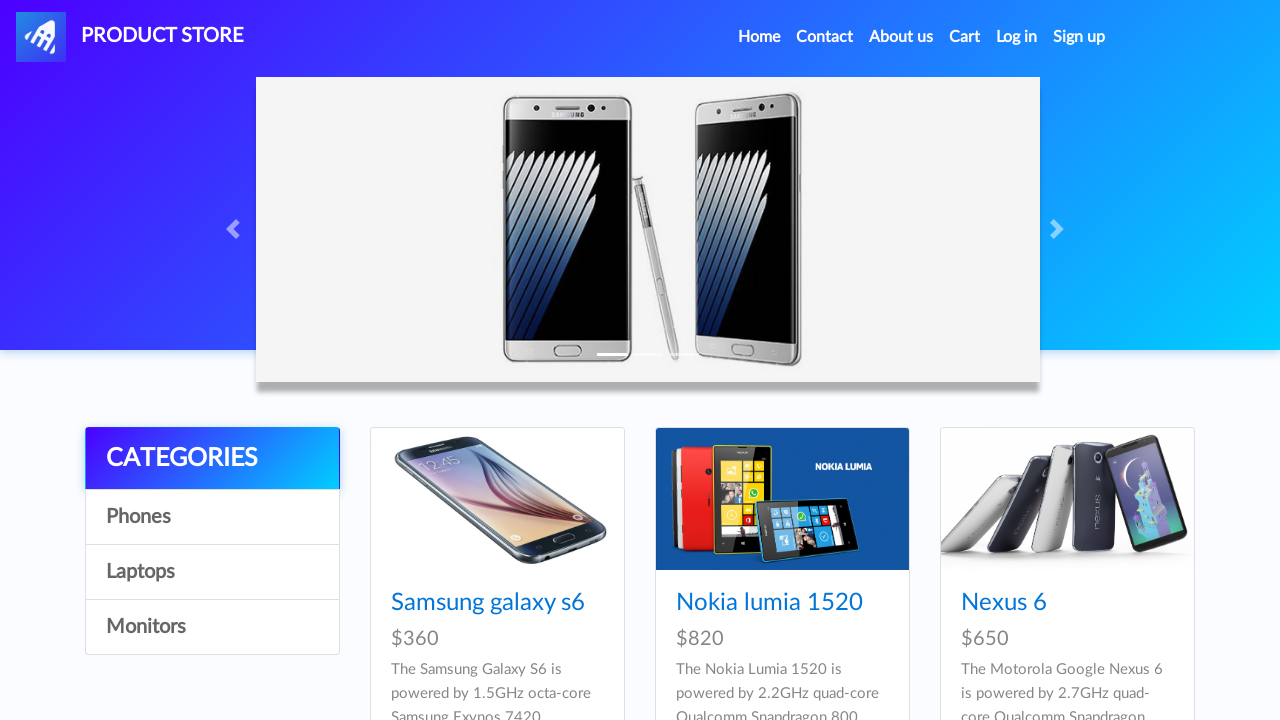

Clicked on Laptops category at (212, 572) on xpath=//a[contains(text(),'Laptops')]
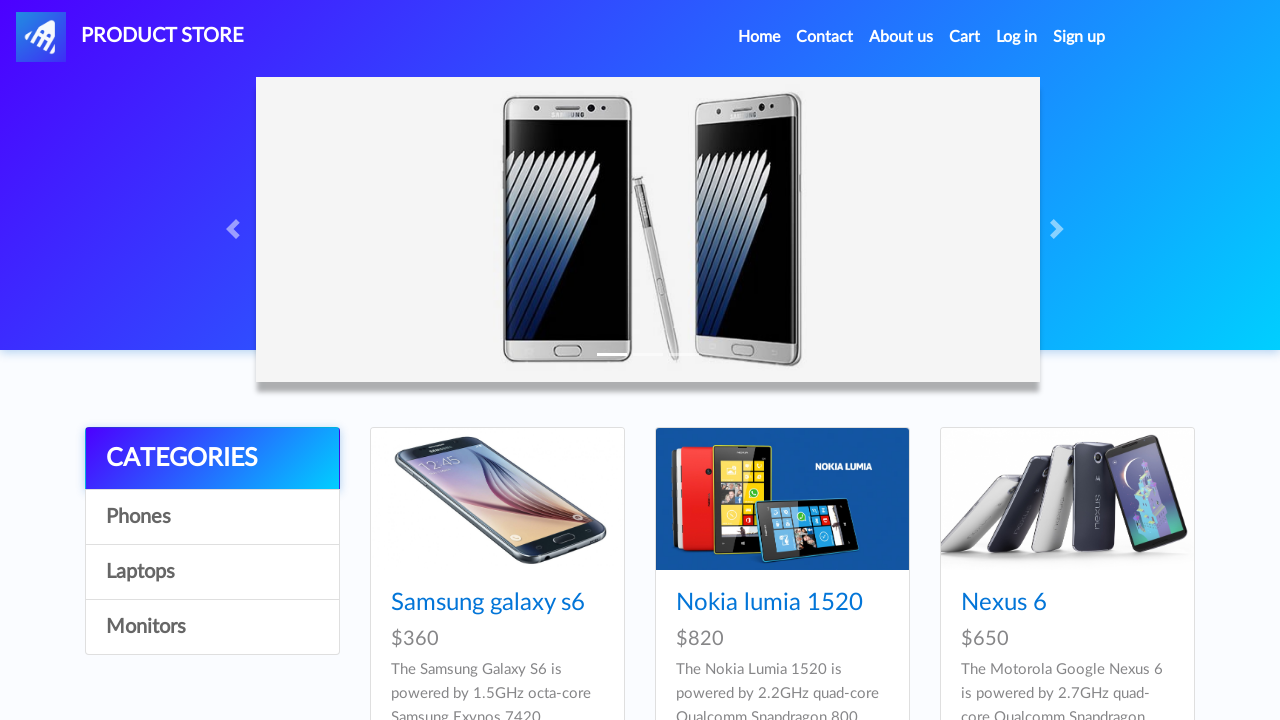

Waited for Sony vaio i5 product to become visible
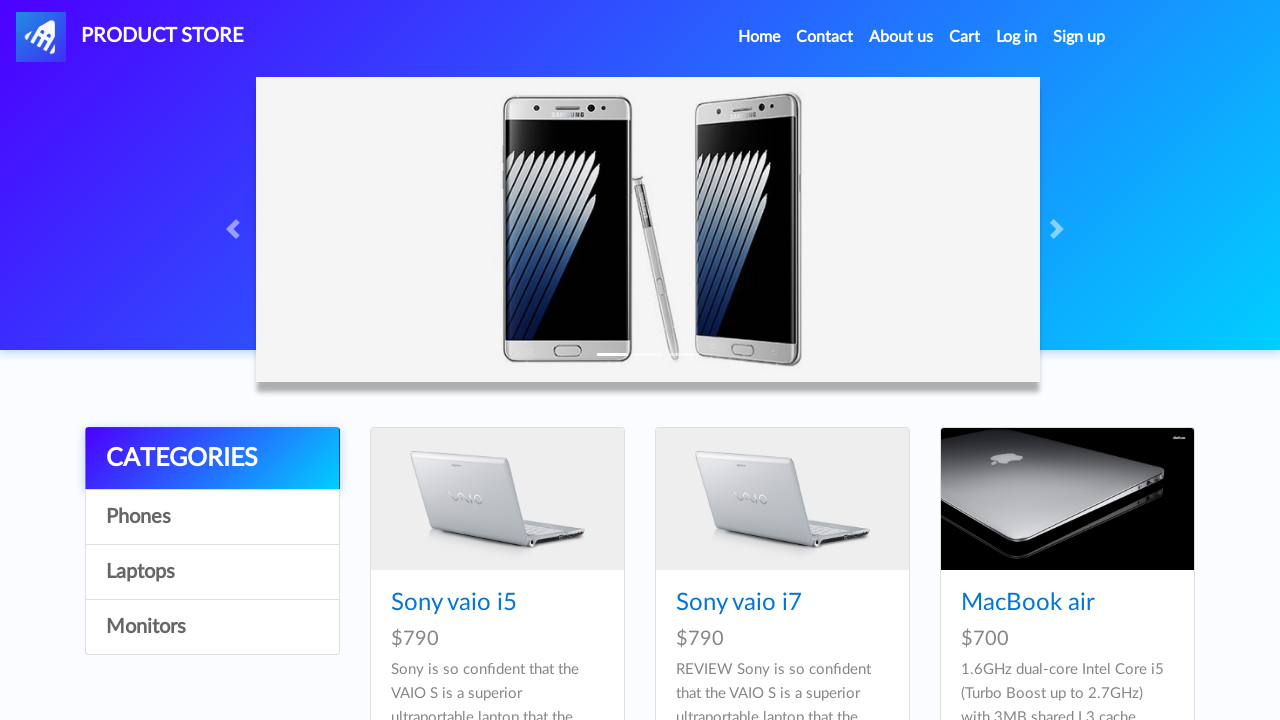

Clicked on Sony vaio i5 product at (454, 603) on xpath=//a[contains(text(),'Sony vaio i5')]
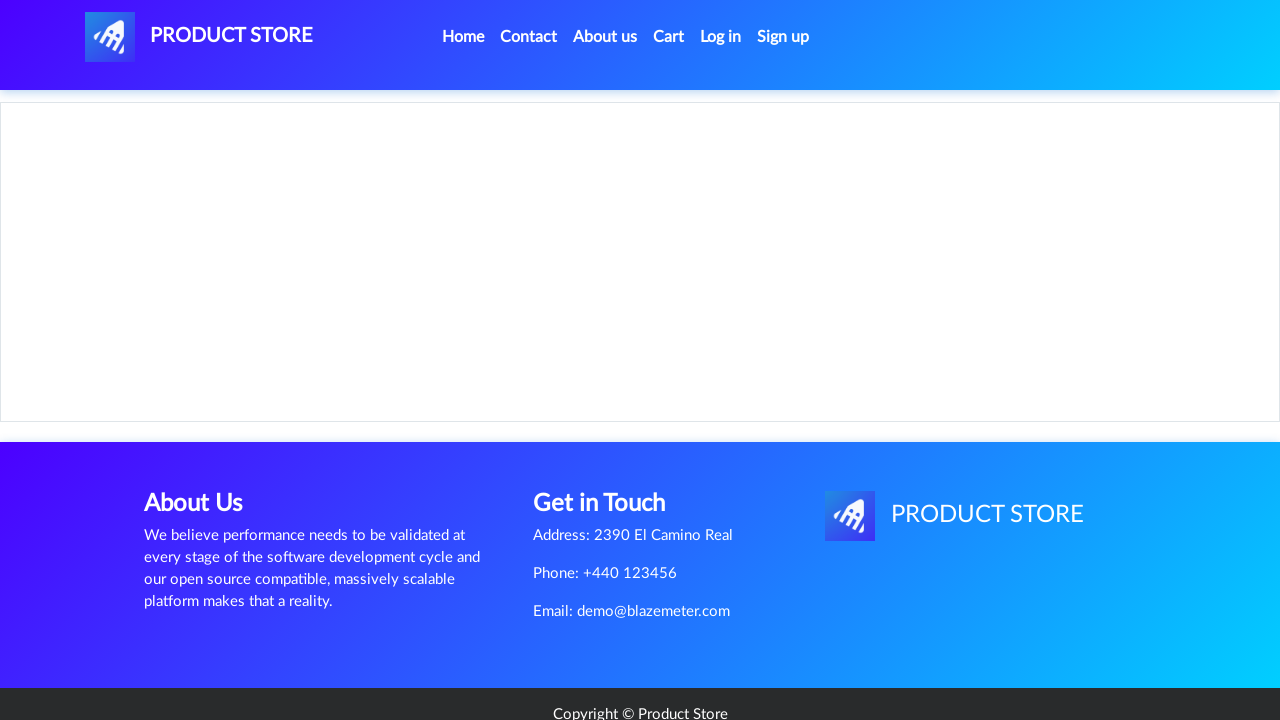

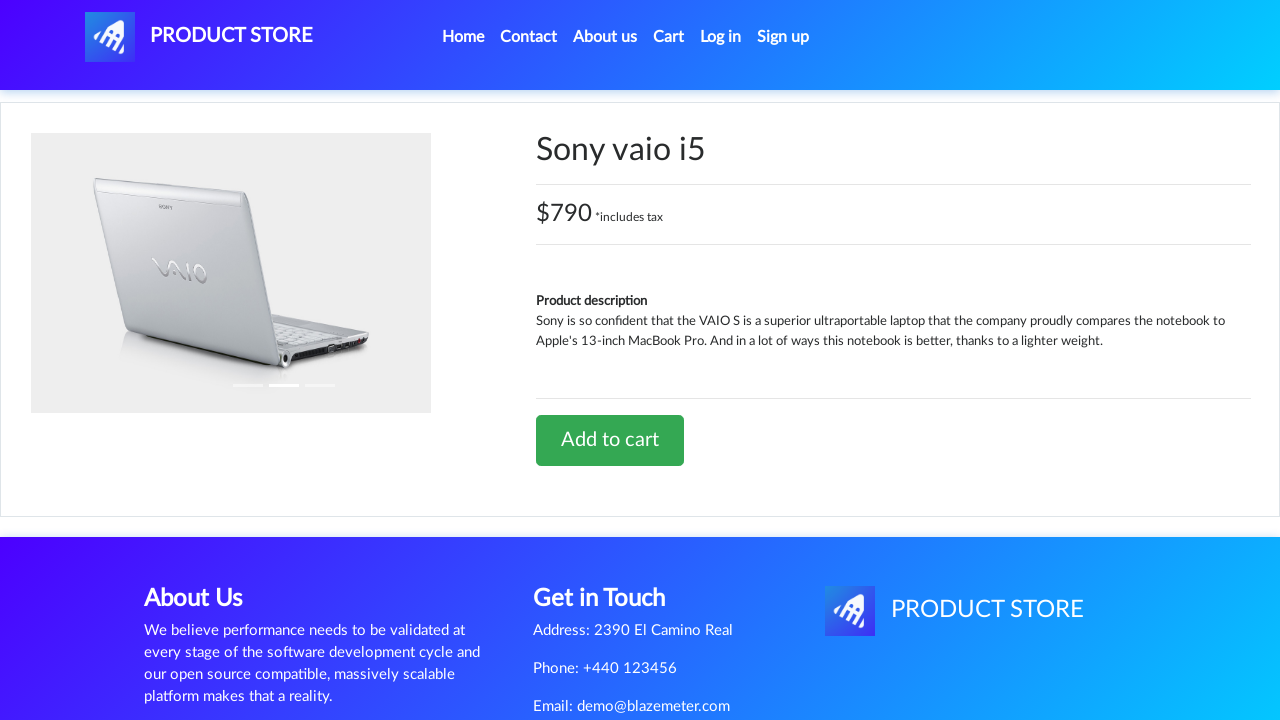